Tests the two input fields sum calculator by entering two numbers and verifying the sum result is correct

Starting URL: https://www.lambdatest.com/selenium-playground/simple-form-demo

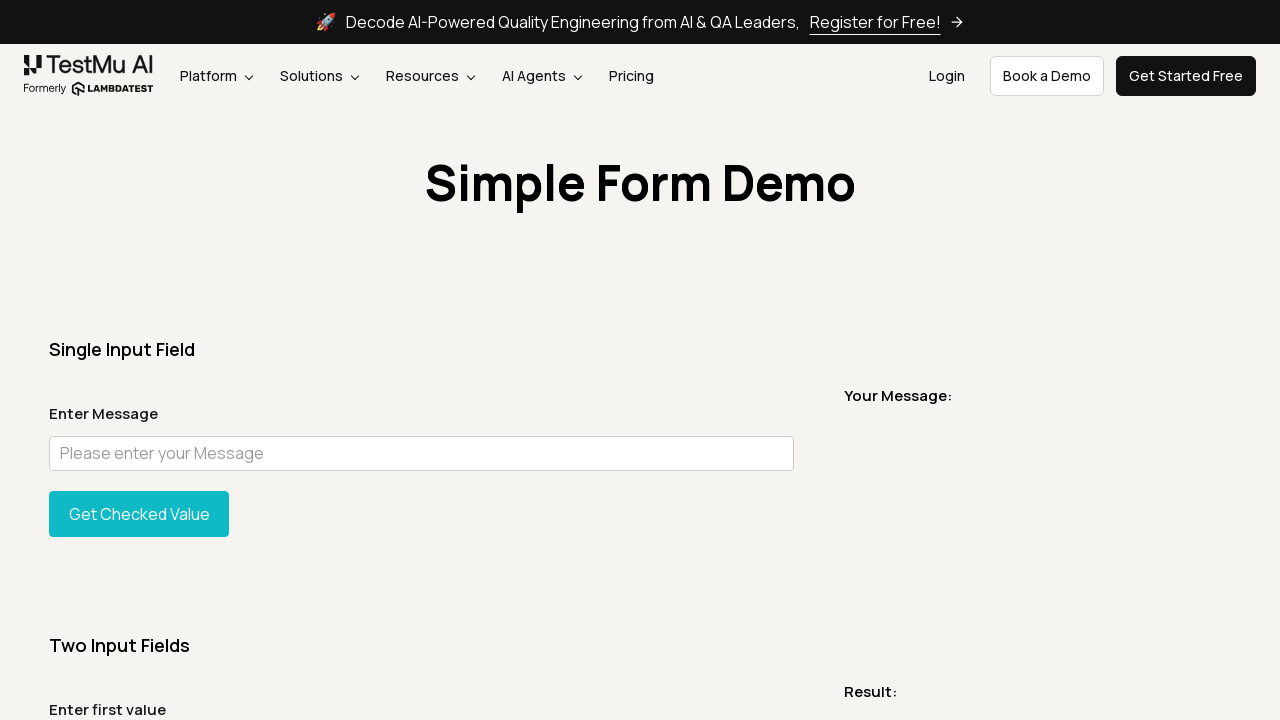

Filled first input field with '25' on #sum1
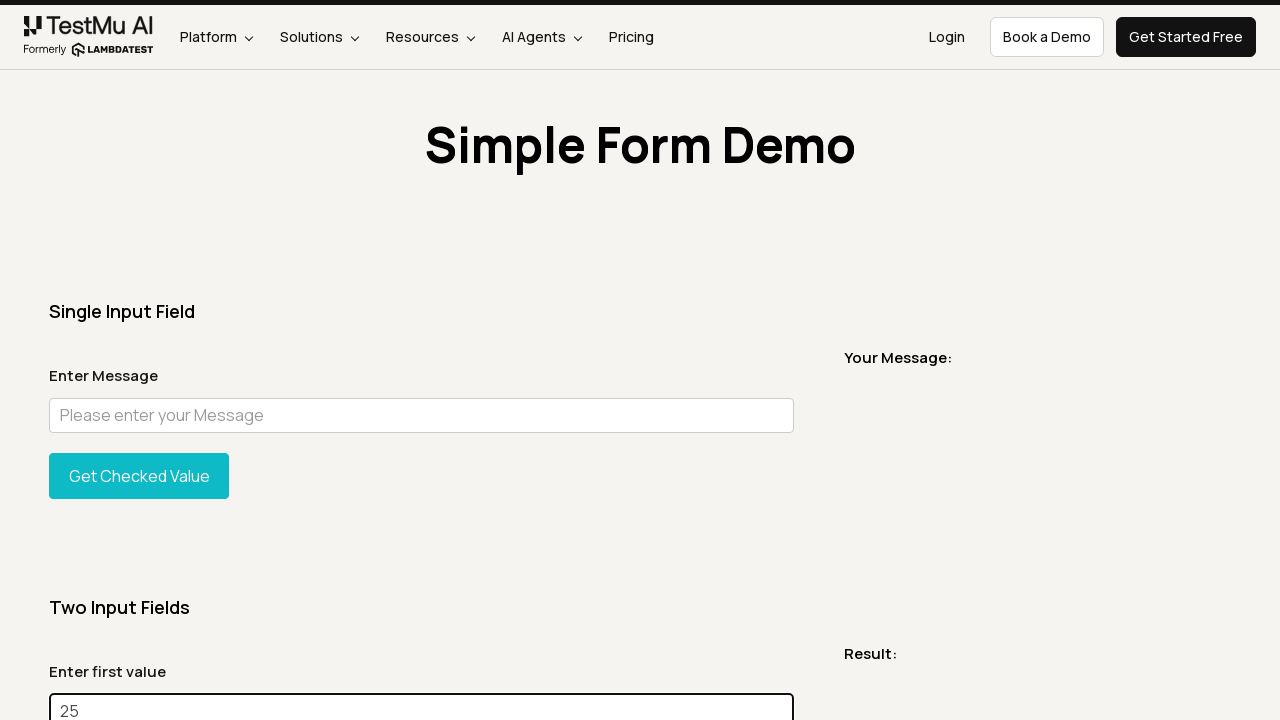

Filled second input field with '25' on #sum2
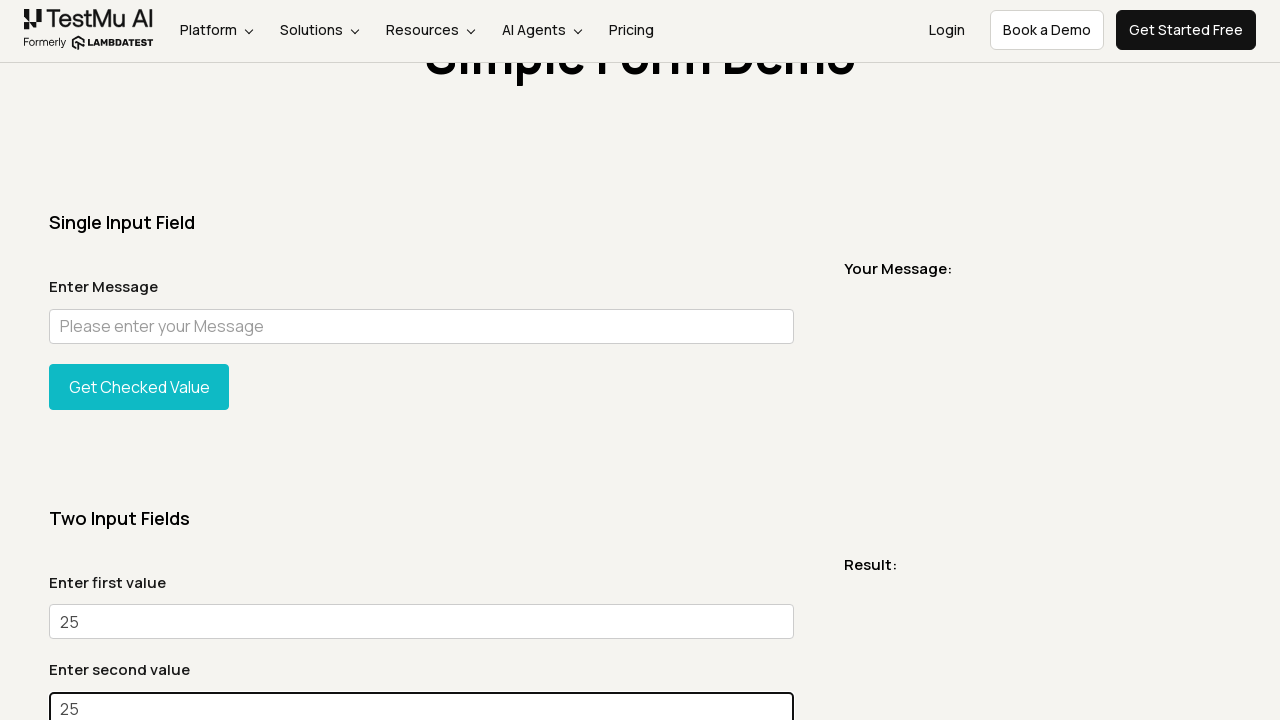

Clicked Get Sum button to calculate the sum at (139, 360) on xpath=//button[normalize-space()='Get Sum']
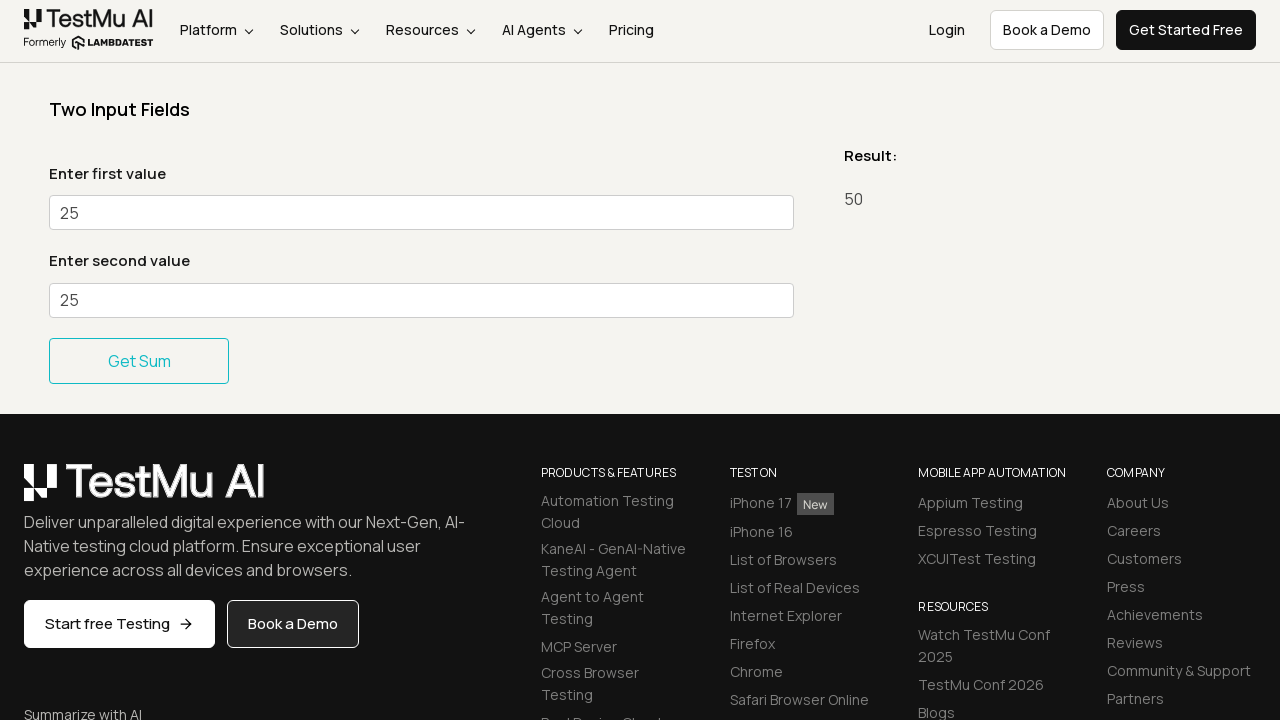

Sum result appeared on the page
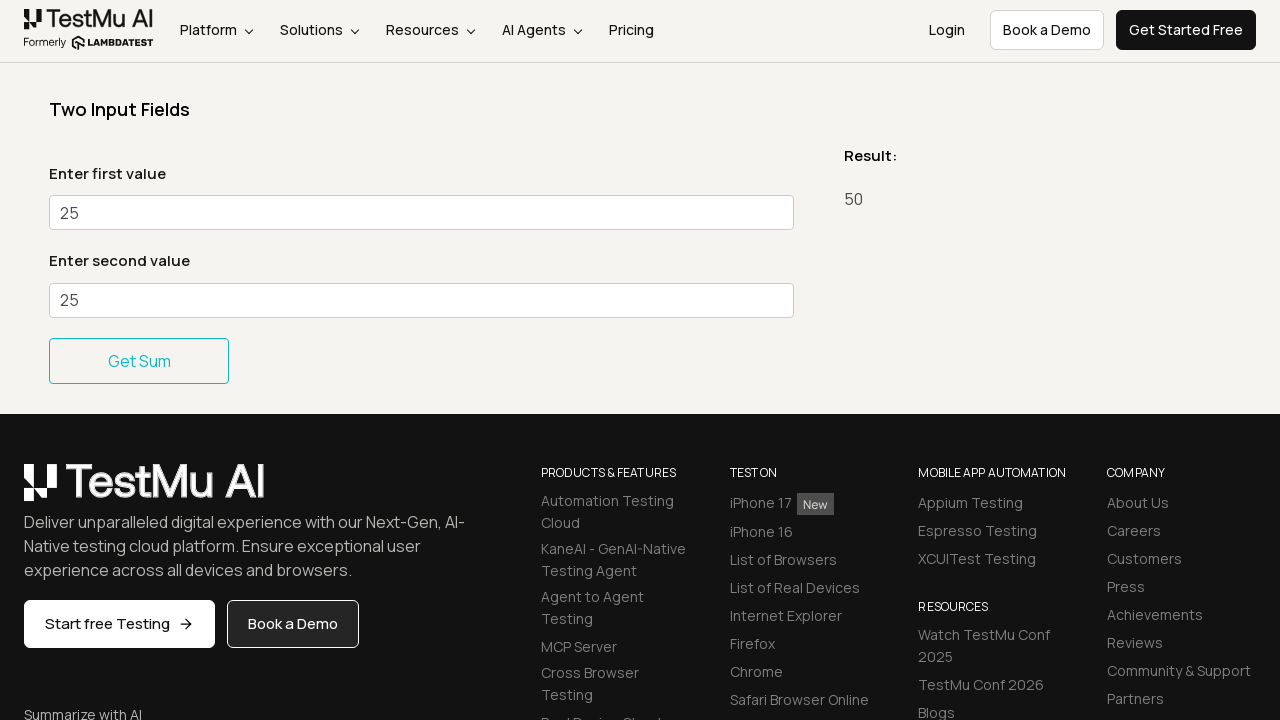

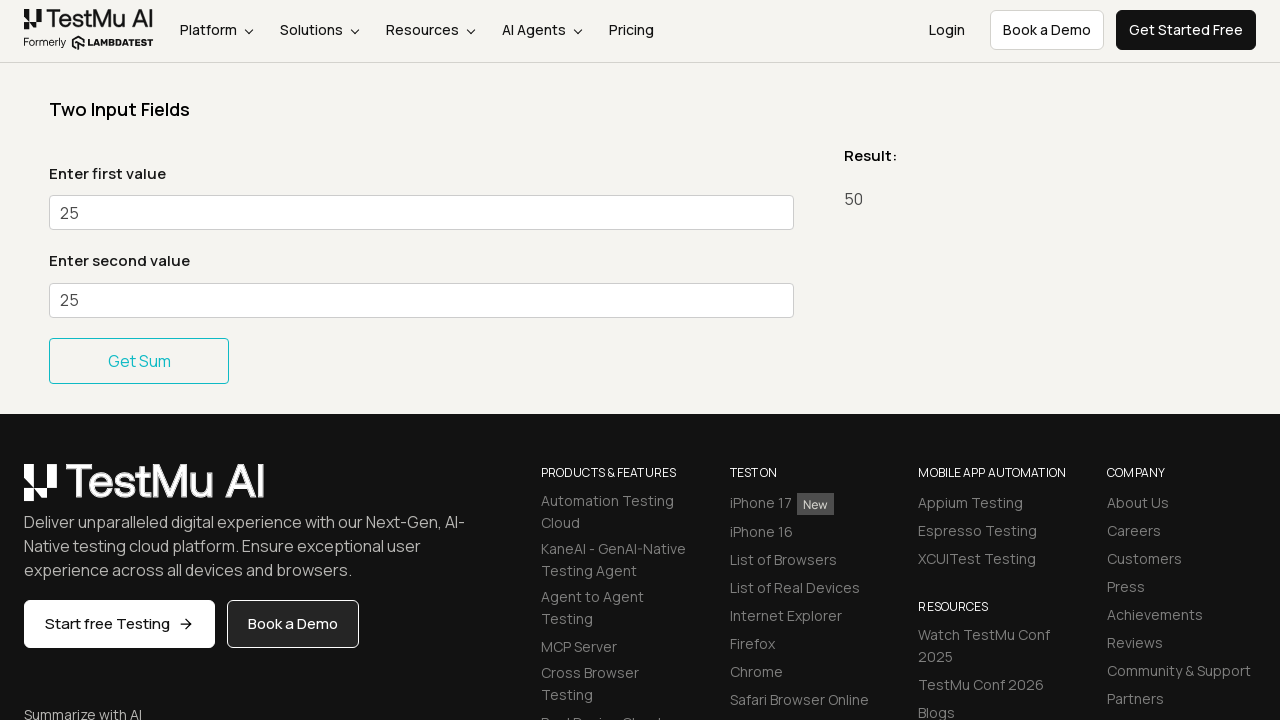